Tests dropdown select element functionality by selecting options using different methods: by index, and by value (selecting option1 and option2)

Starting URL: https://rahulshettyacademy.com/AutomationPractice/

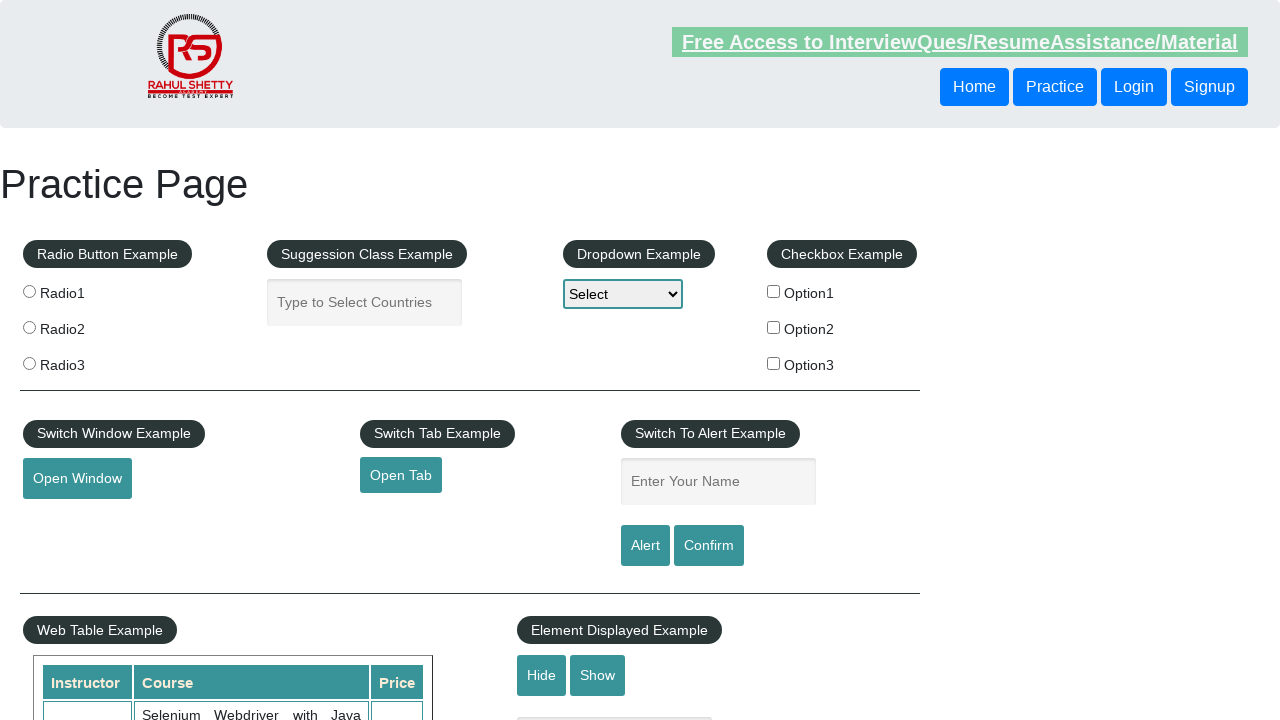

Dropdown element is visible and ready
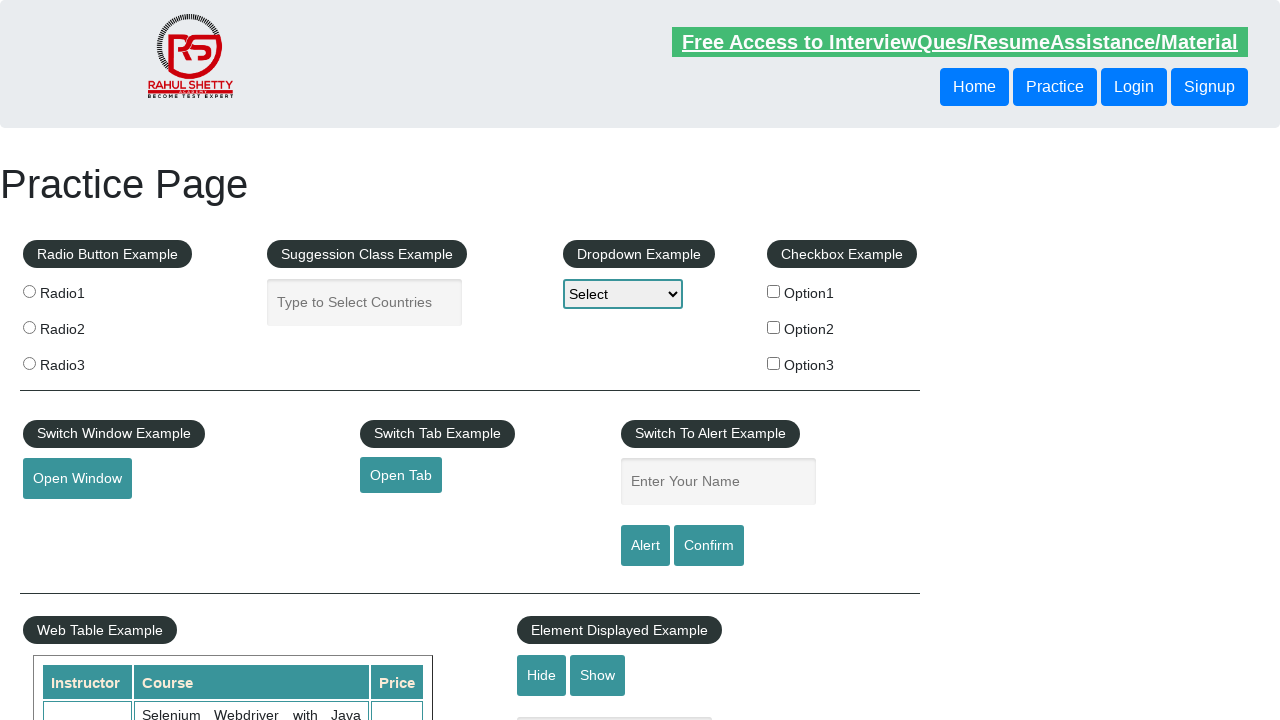

Selected dropdown option by index 1 (Option1) on #dropdown-class-example
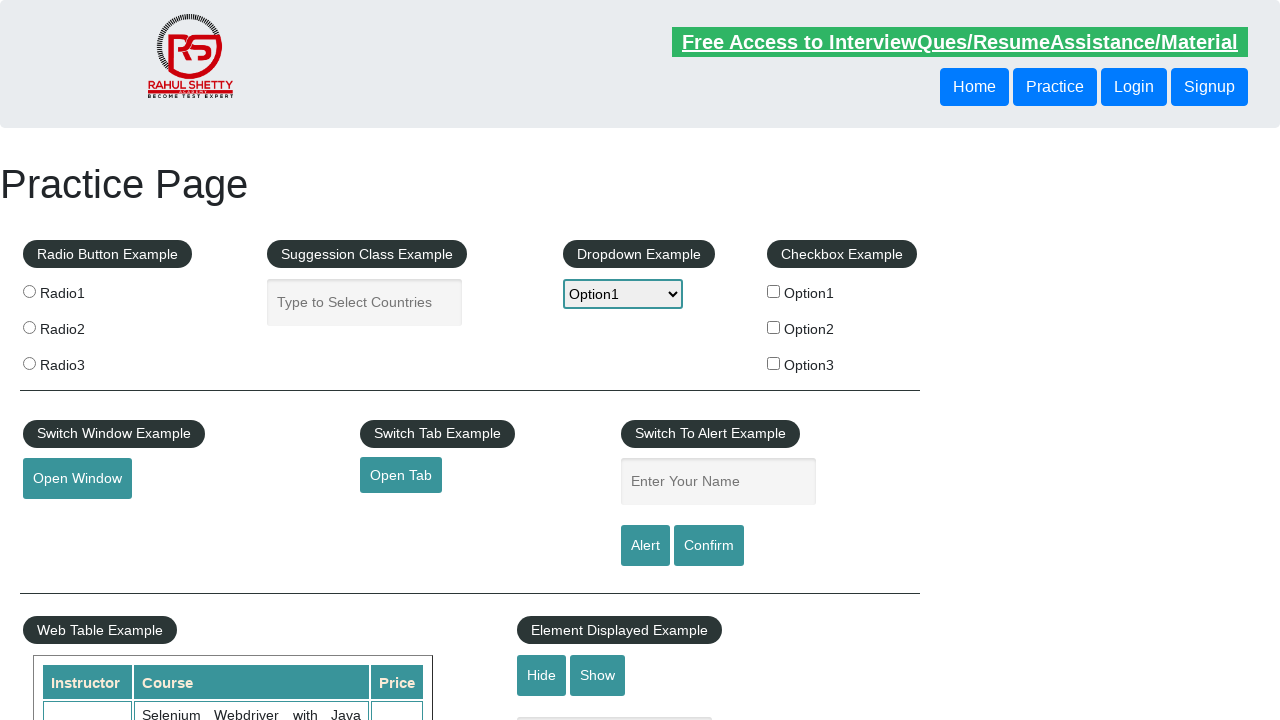

Waited 1000ms before next action
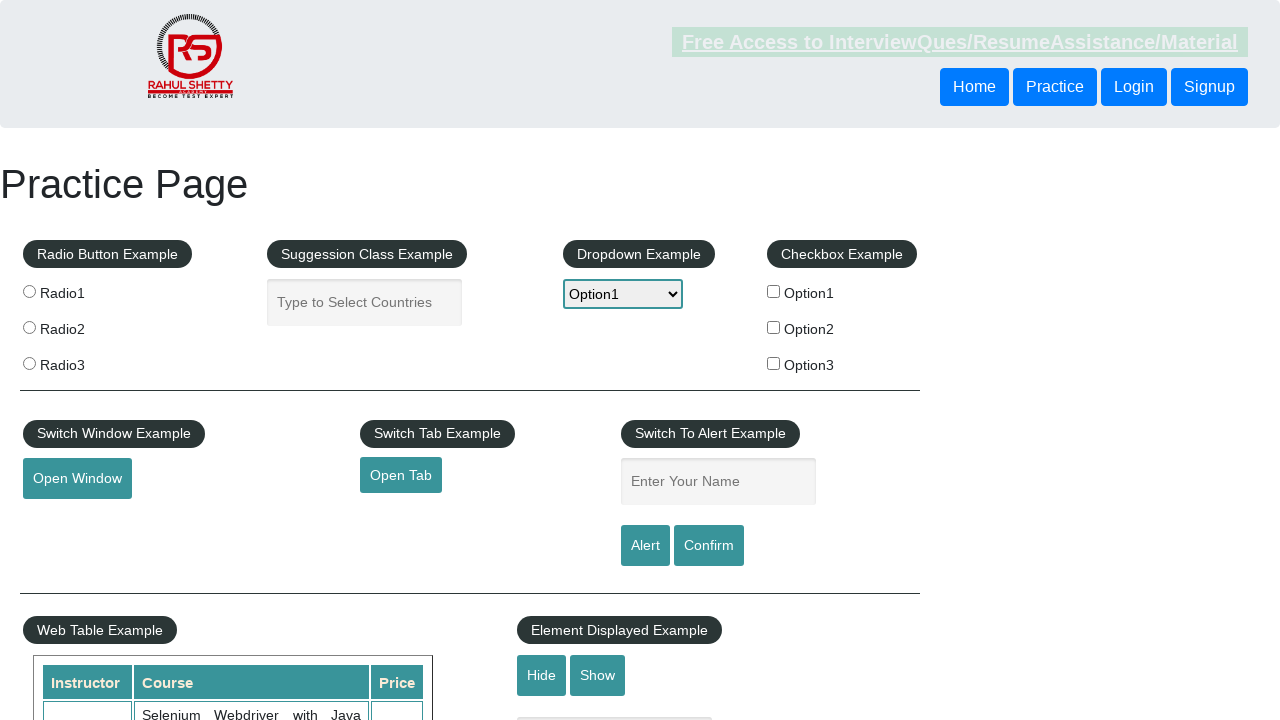

Selected dropdown option by value 'option1' on #dropdown-class-example
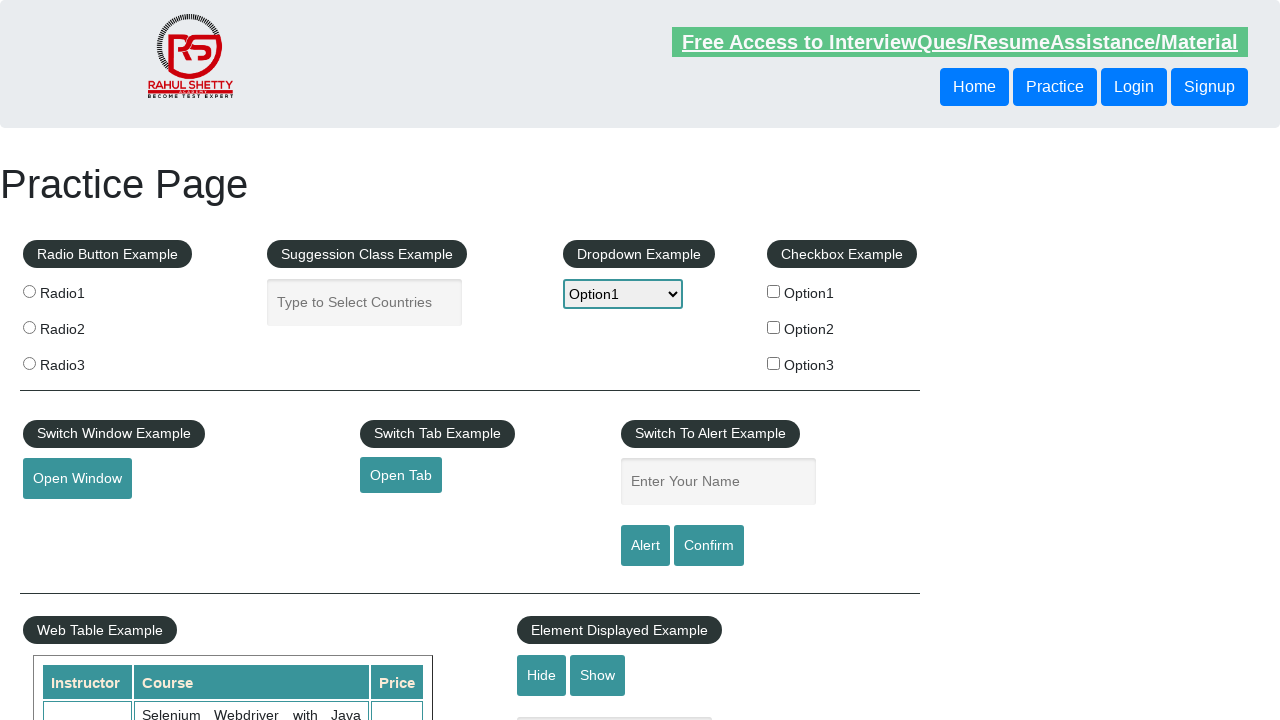

Waited 1000ms before next action
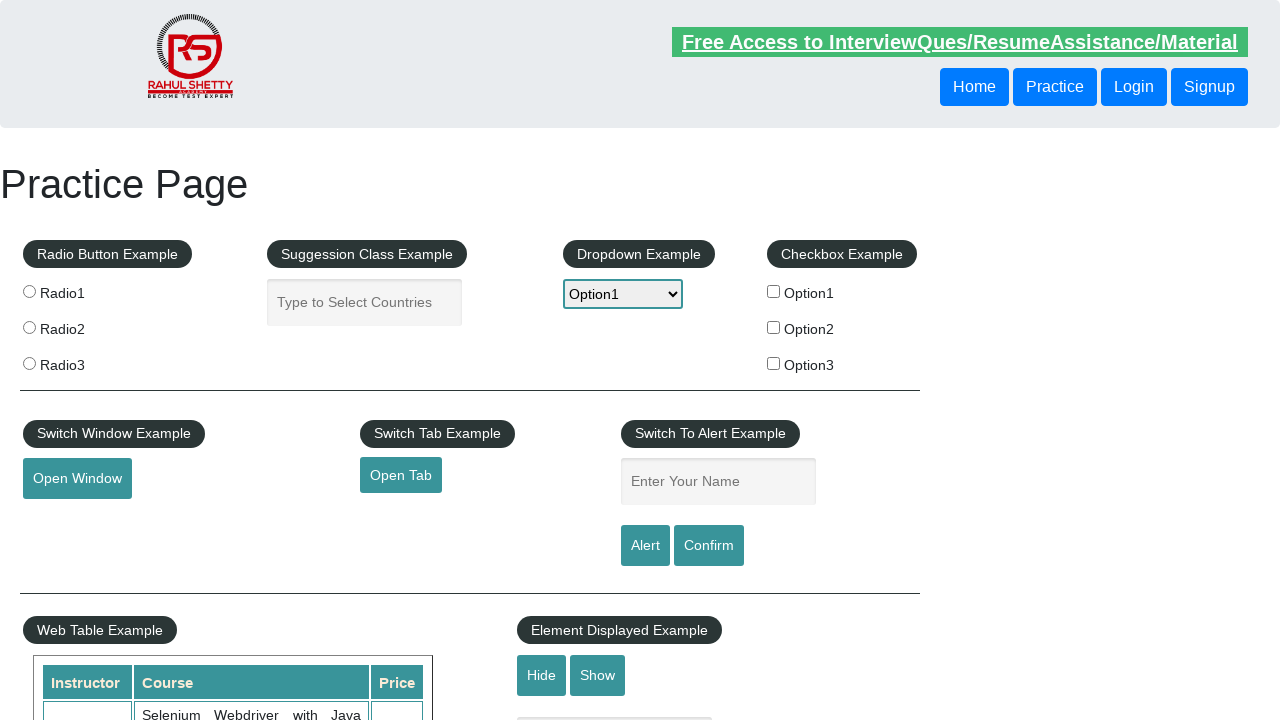

Selected dropdown option by value 'option2' on #dropdown-class-example
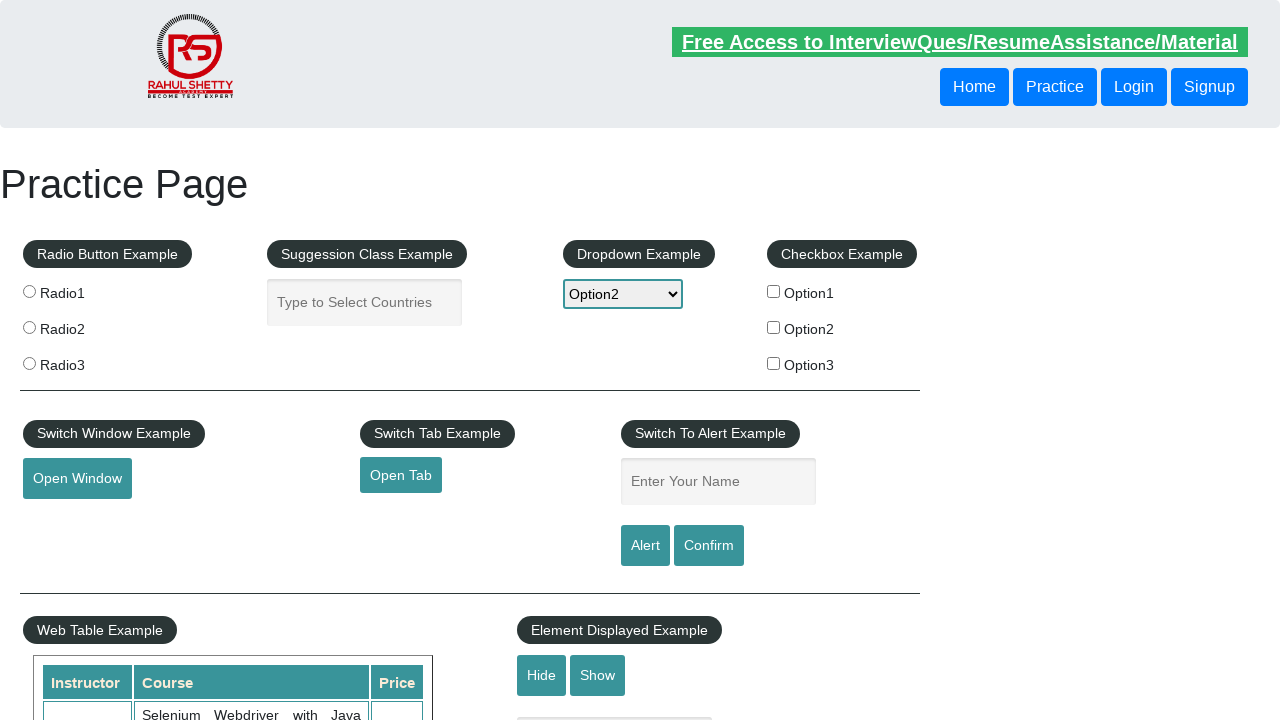

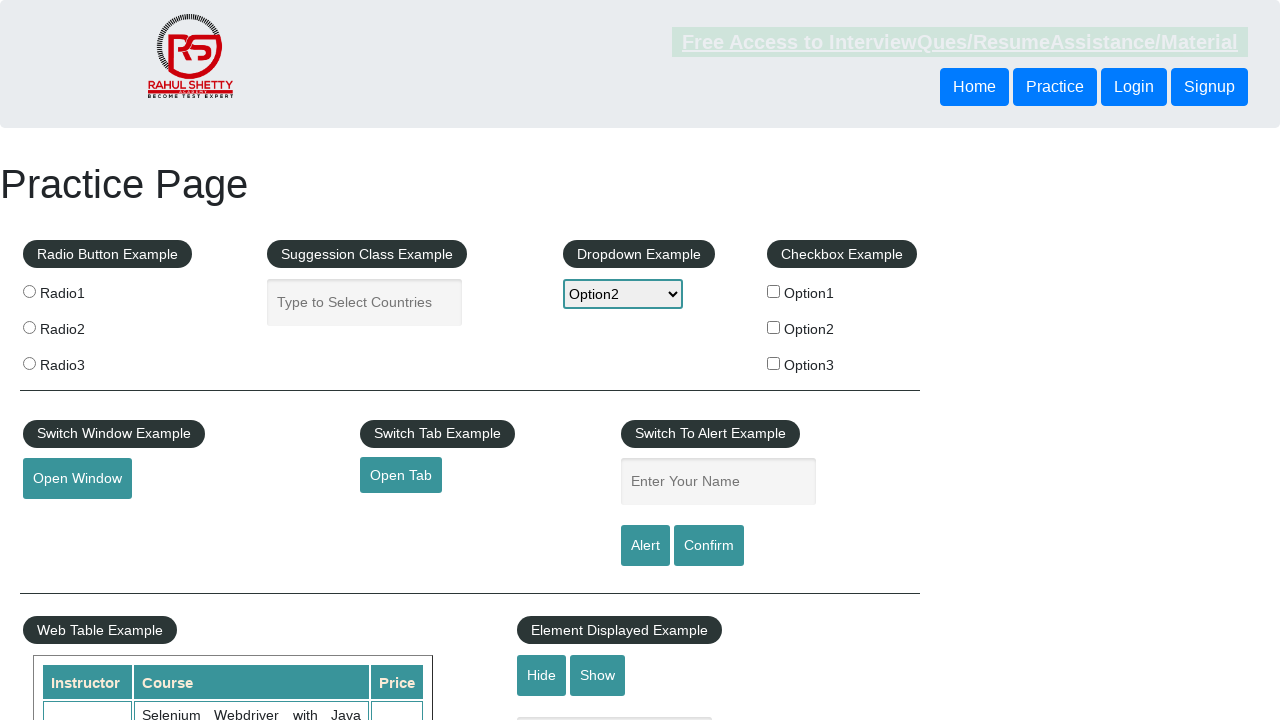